Tests right-click (context click) functionality on a button and verifies the success message is displayed

Starting URL: https://demoqa.com/buttons

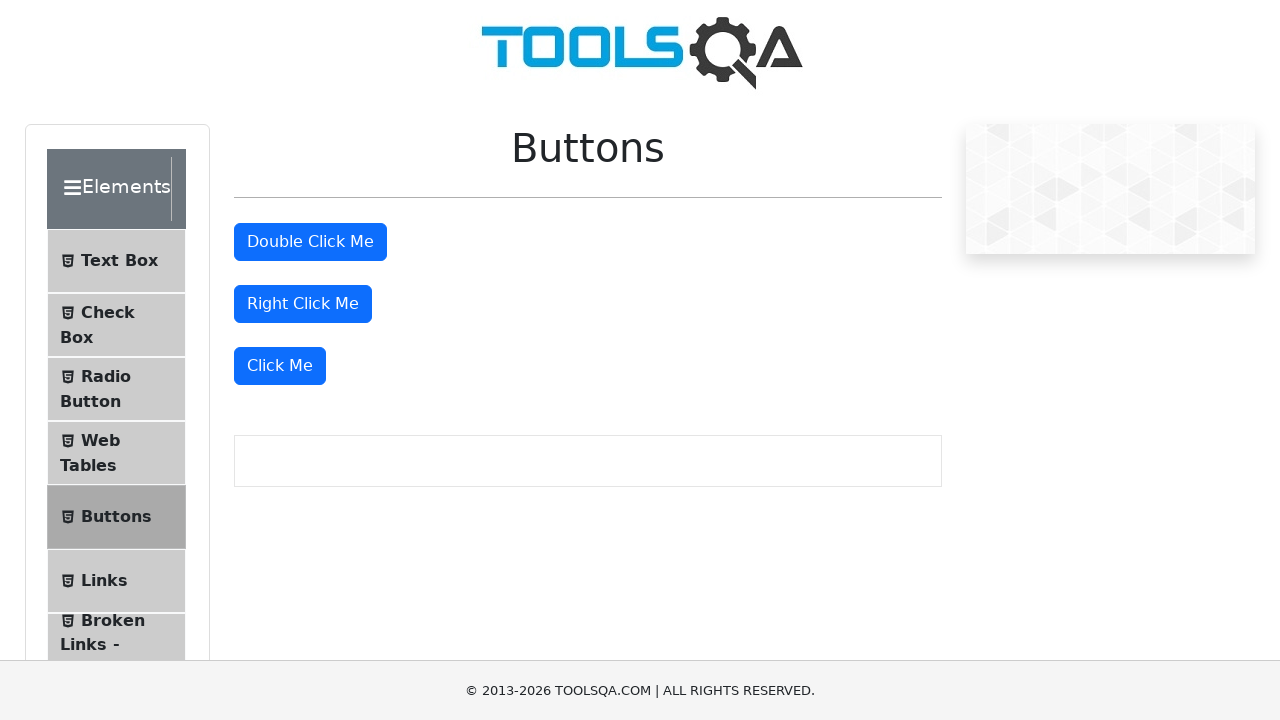

Right-clicked the right click button at (303, 304) on #rightClickBtn
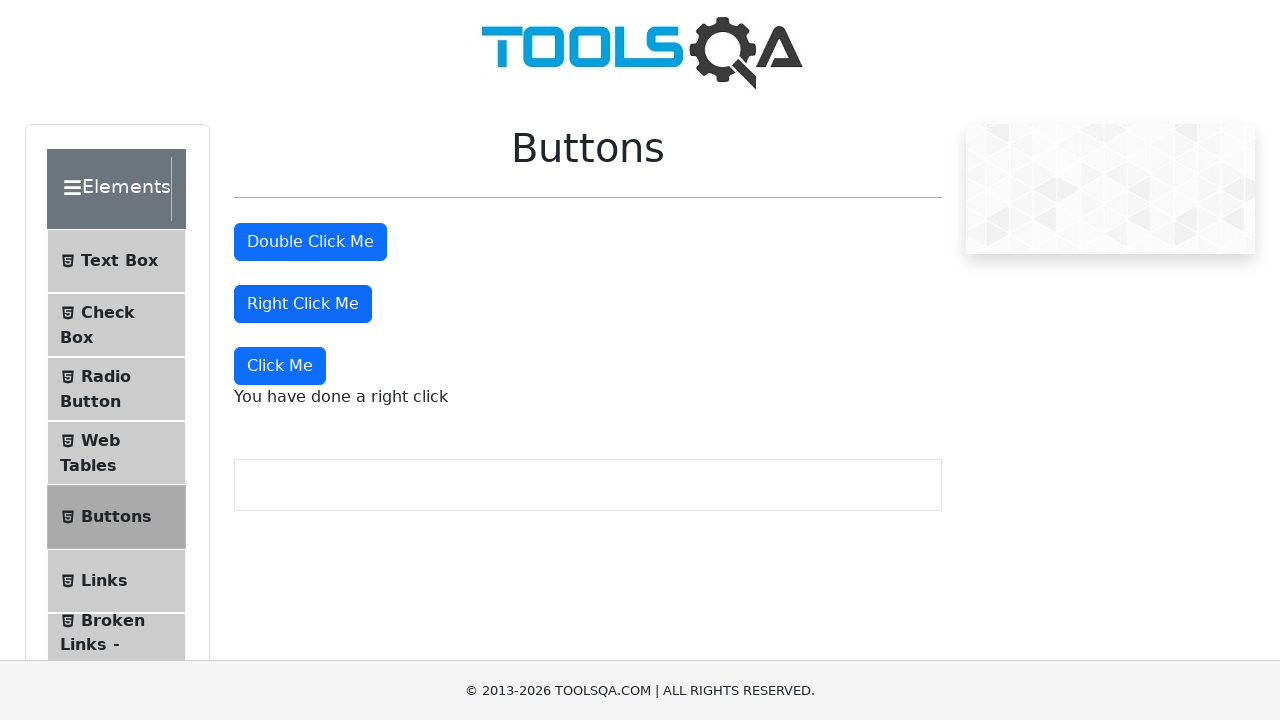

Right click message appeared on page
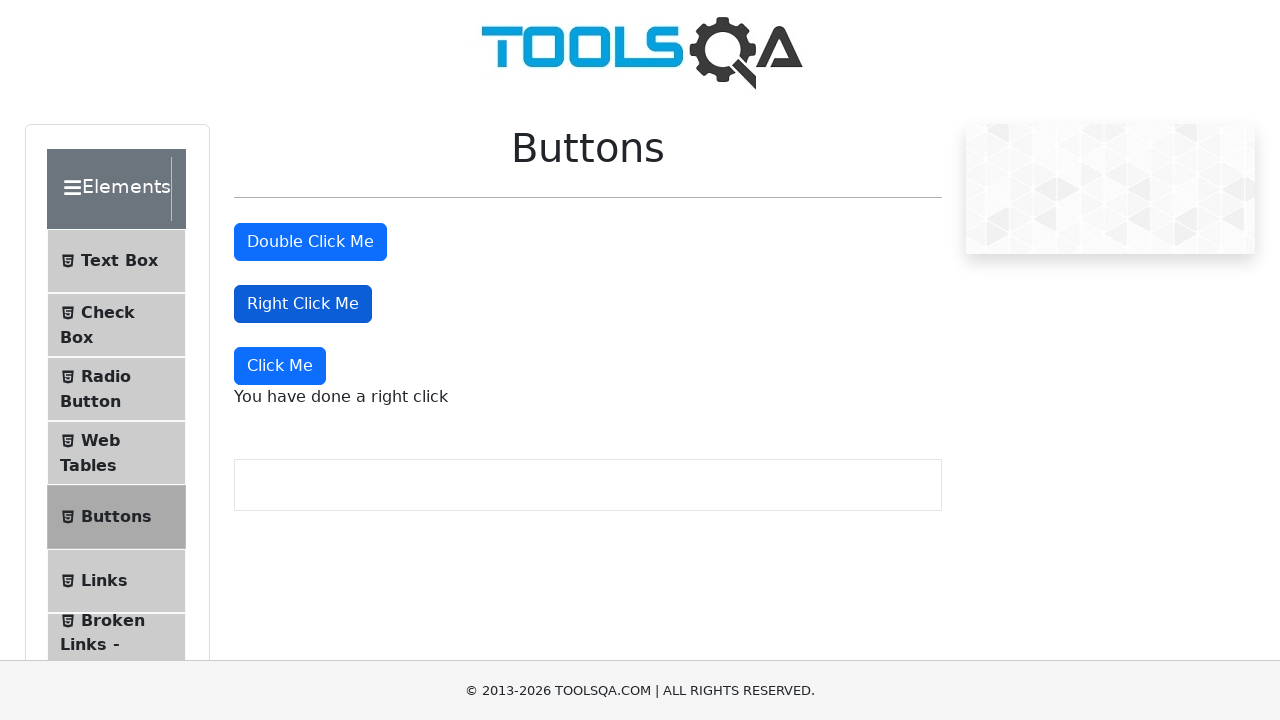

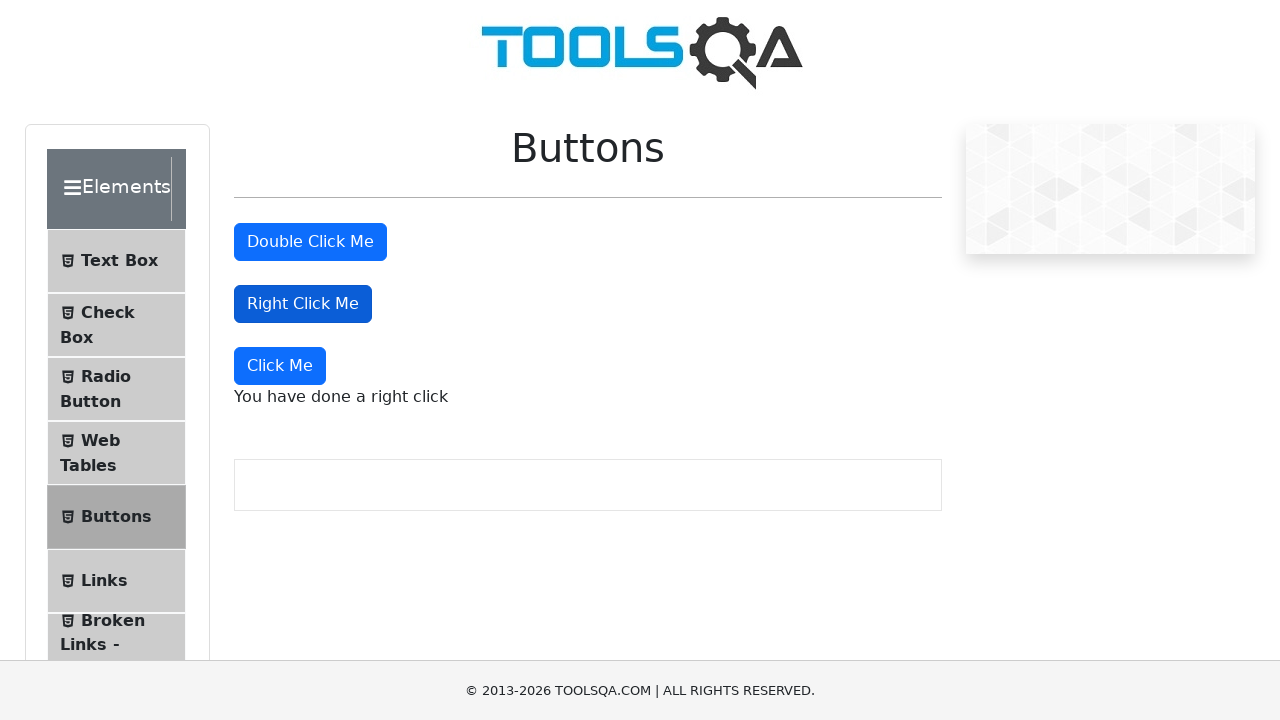